Tests clearing the complete state of all items by unchecking the toggle all checkbox

Starting URL: https://demo.playwright.dev/todomvc

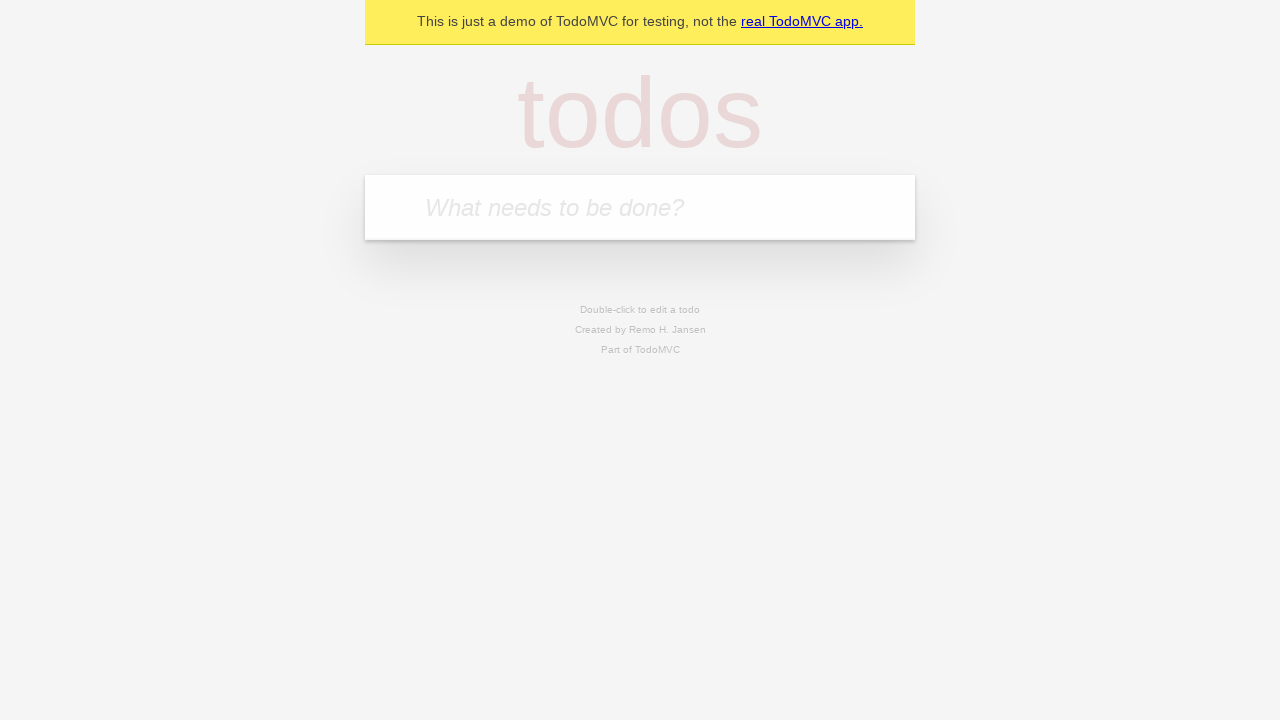

Filled new todo field with 'buy some cheese' on internal:attr=[placeholder="What needs to be done?"i]
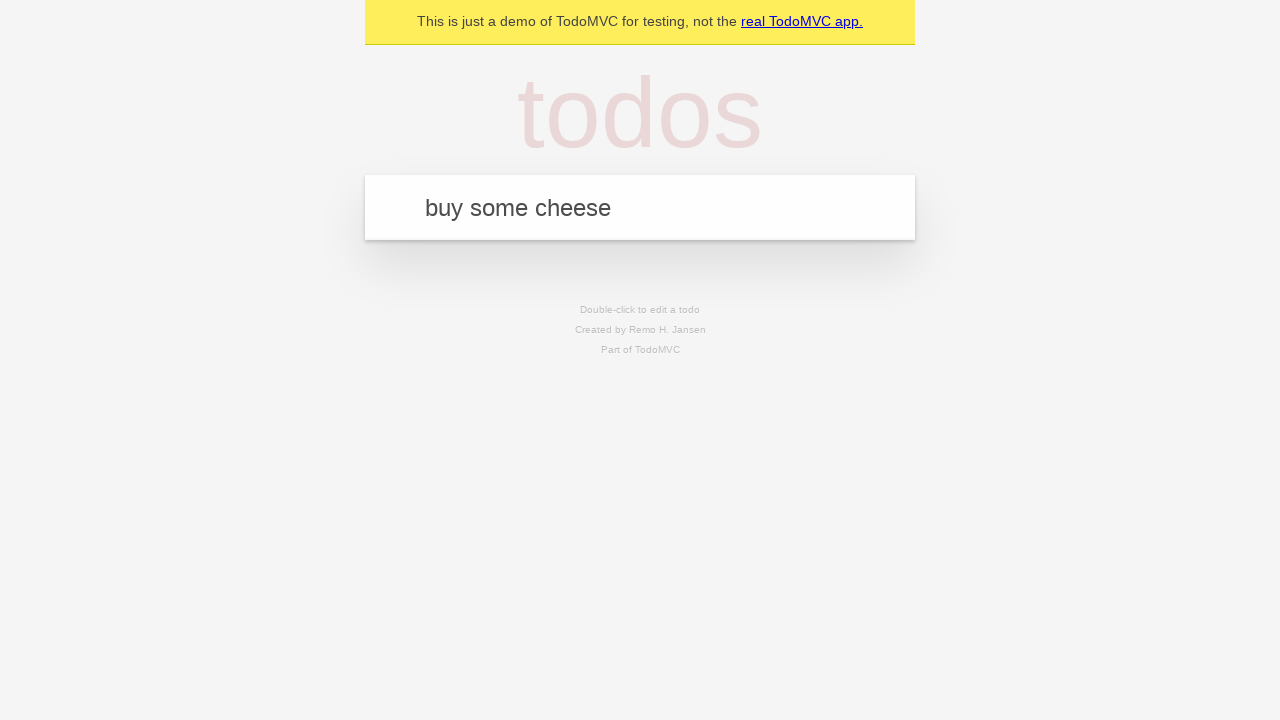

Pressed Enter to create todo 'buy some cheese' on internal:attr=[placeholder="What needs to be done?"i]
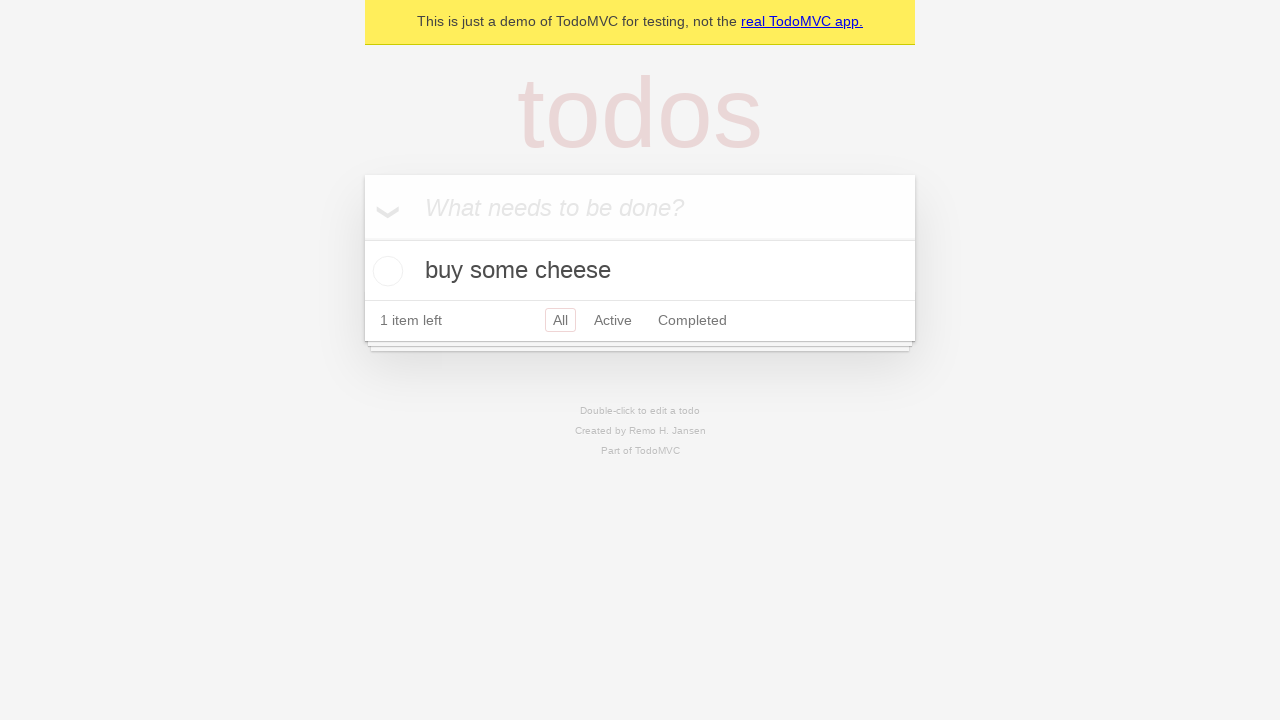

Filled new todo field with 'feed the cat' on internal:attr=[placeholder="What needs to be done?"i]
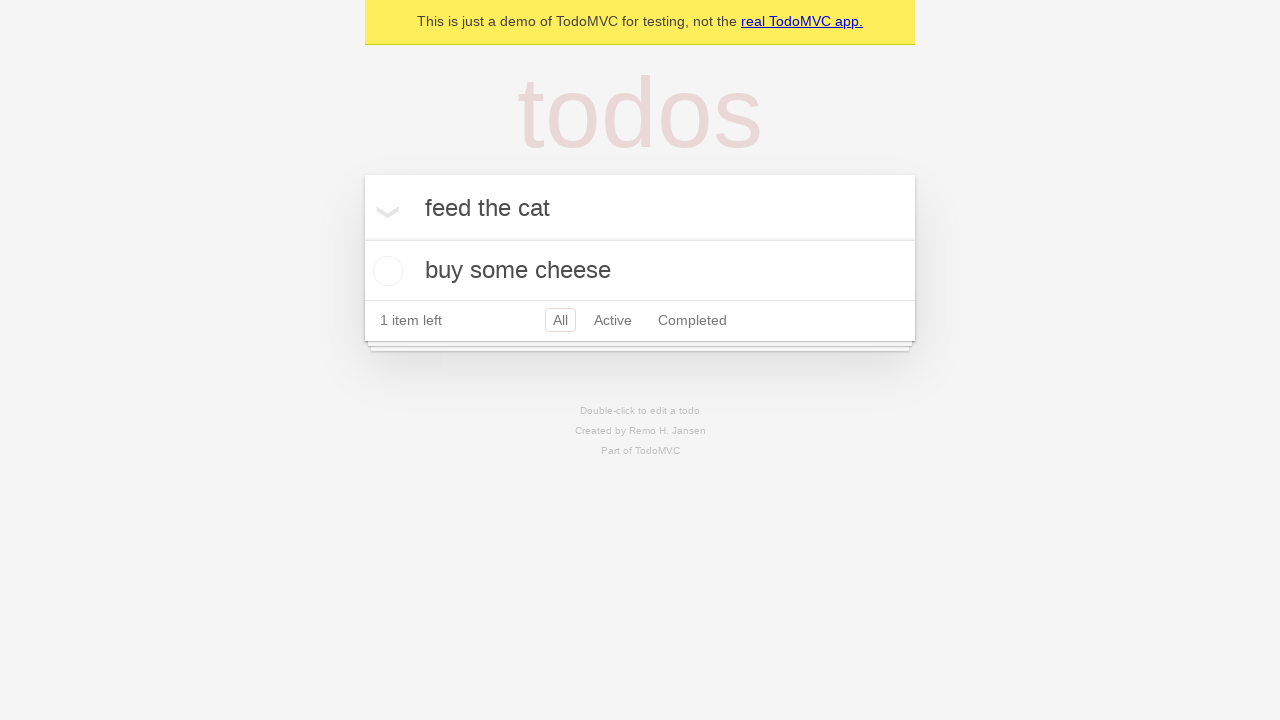

Pressed Enter to create todo 'feed the cat' on internal:attr=[placeholder="What needs to be done?"i]
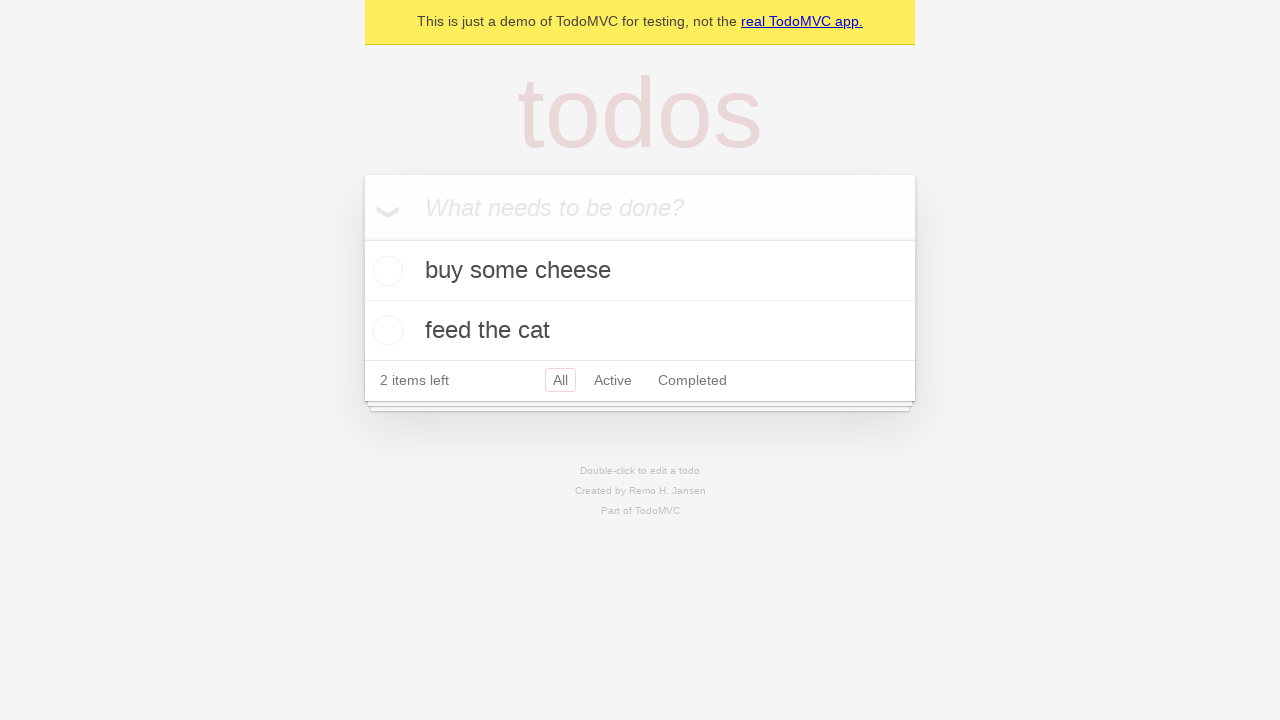

Filled new todo field with 'book a doctors appointment' on internal:attr=[placeholder="What needs to be done?"i]
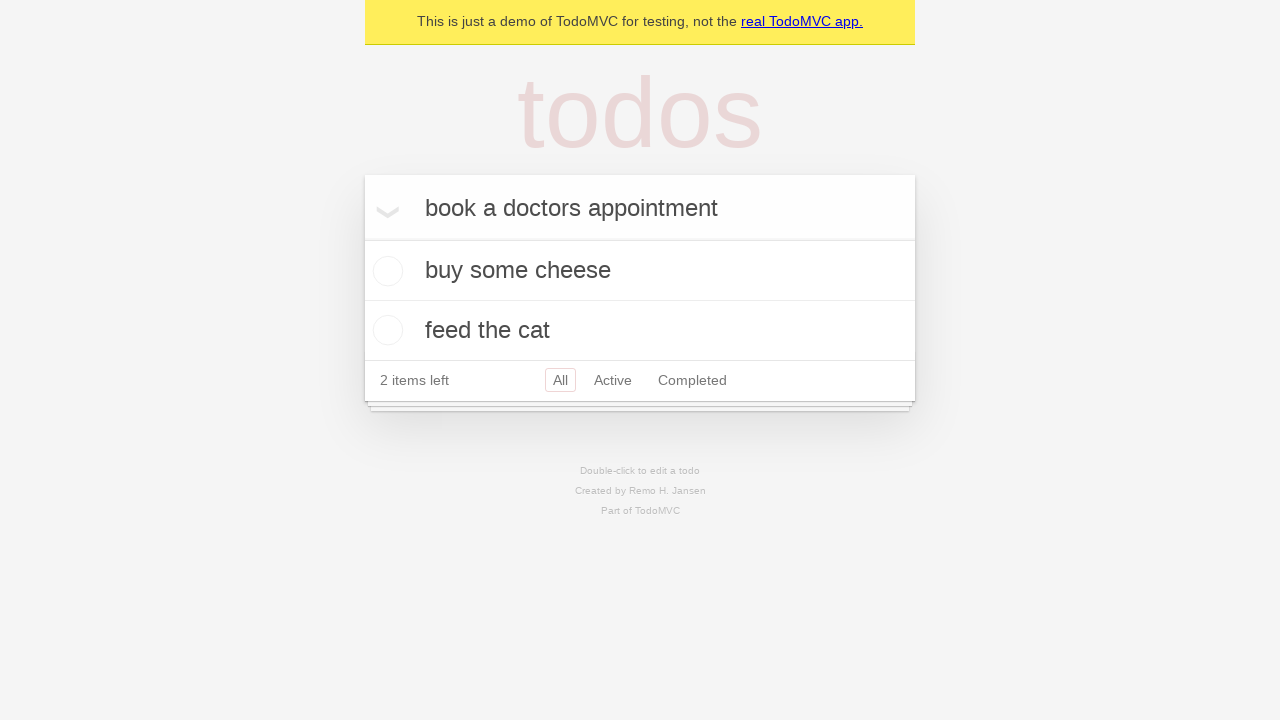

Pressed Enter to create todo 'book a doctors appointment' on internal:attr=[placeholder="What needs to be done?"i]
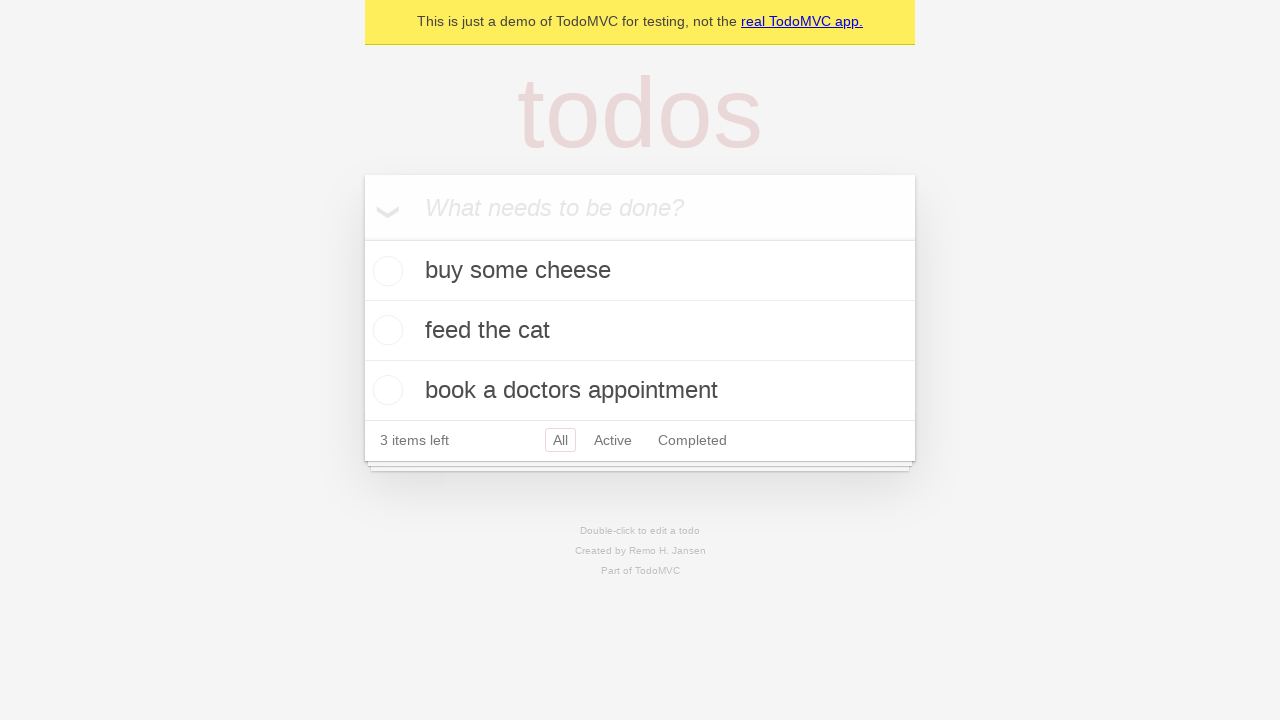

Checked toggle all checkbox to mark all todos as complete at (362, 238) on internal:label="Mark all as complete"i
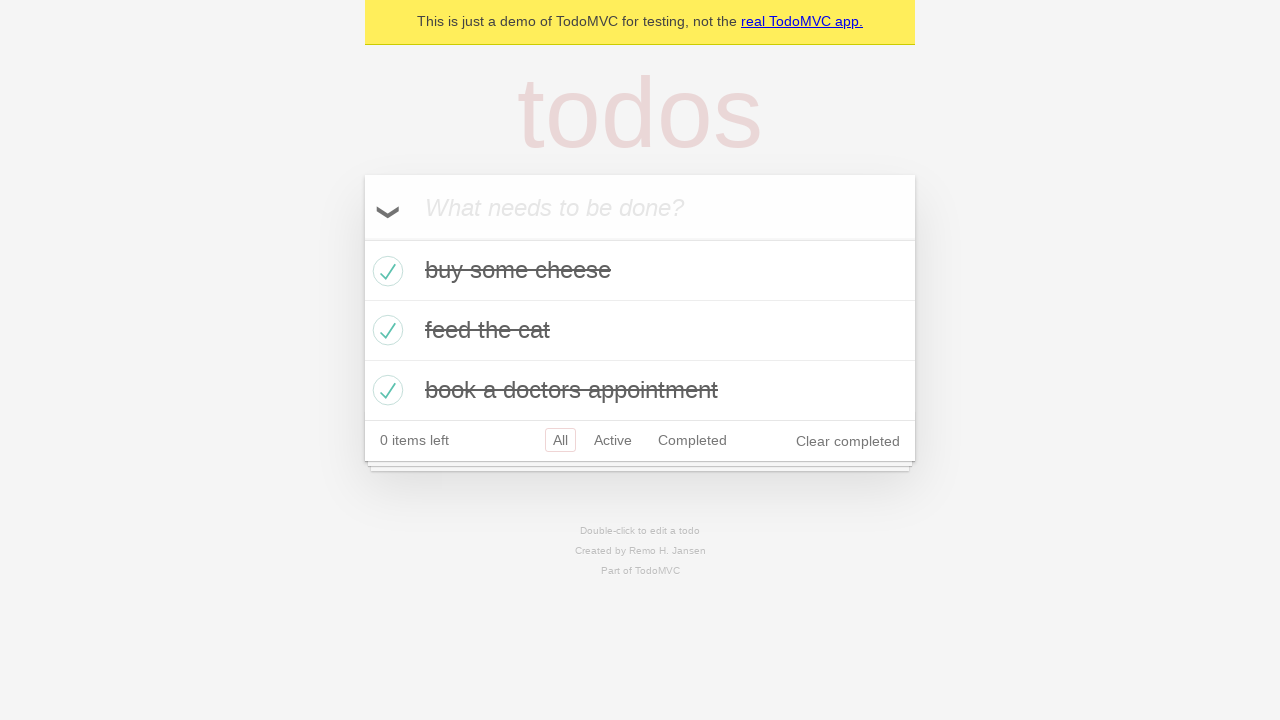

Unchecked toggle all checkbox to clear complete state of all todos at (362, 238) on internal:label="Mark all as complete"i
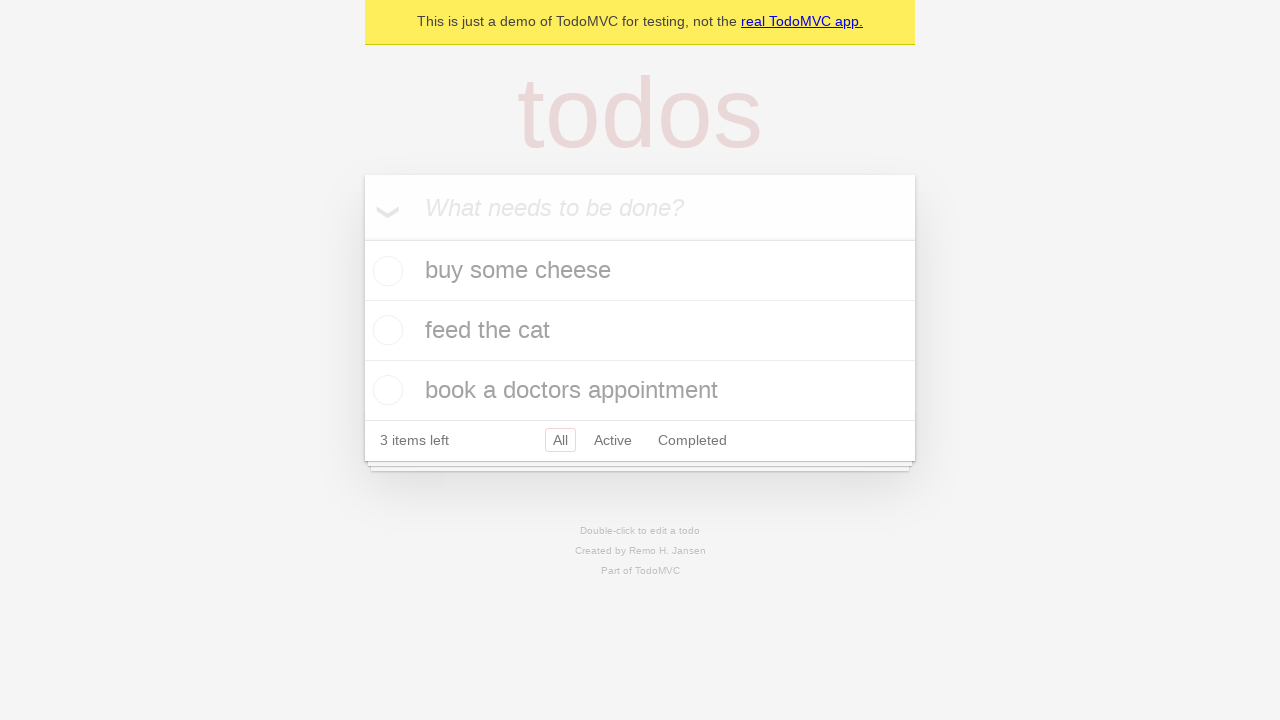

Waited for todo items to load in uncompleted state
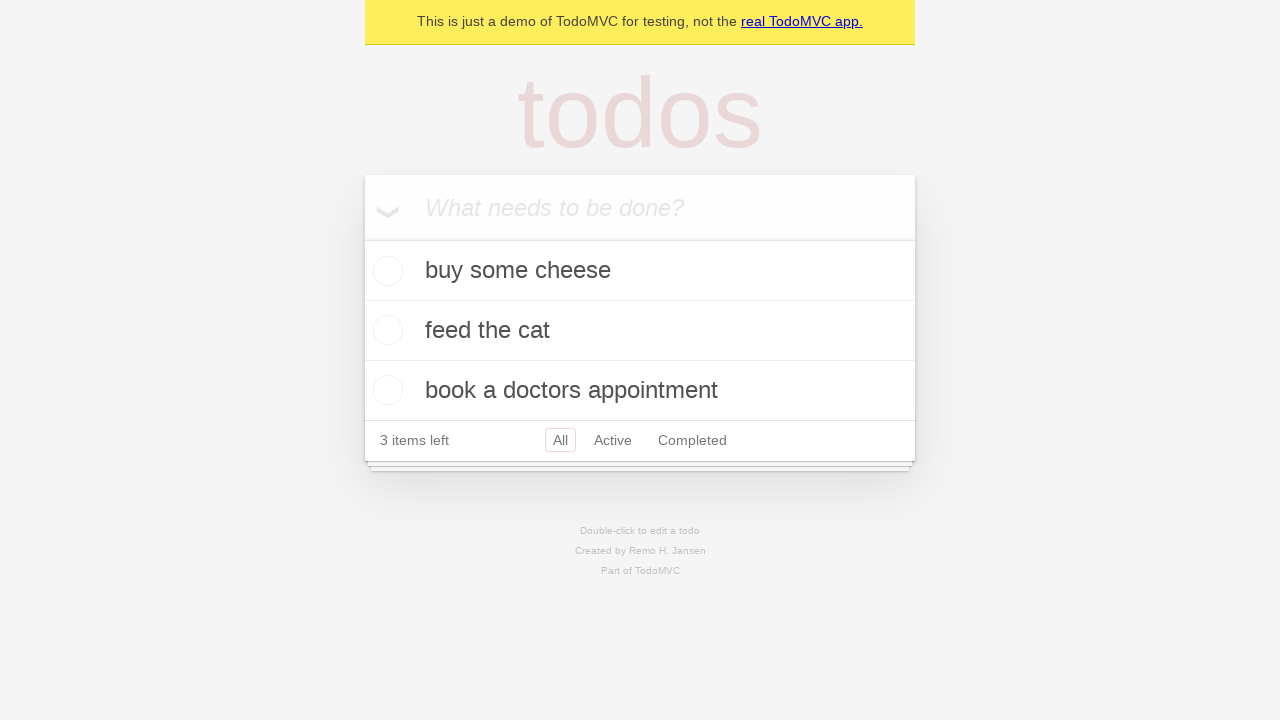

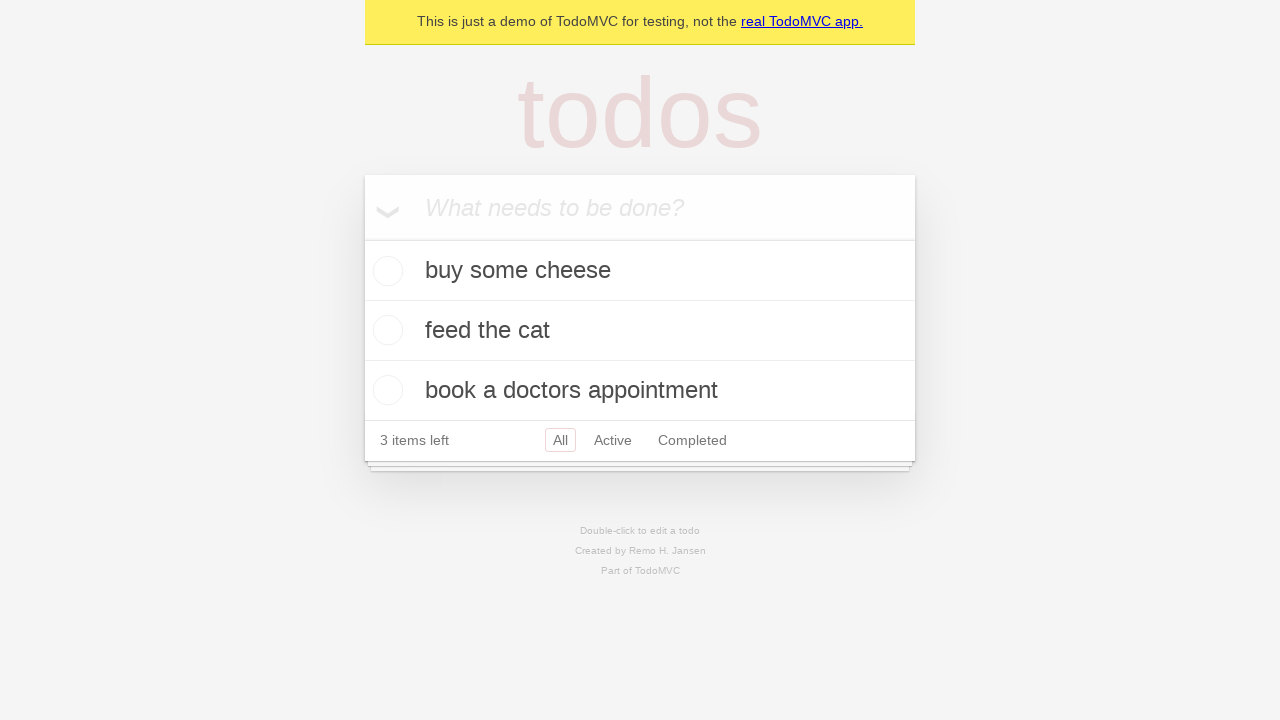